Tests window handling by clicking a link that opens a new window, switching to the new window, then closing it and returning to the original window

Starting URL: http://www.testdiary.com/training/selenium/selenium-test-page/

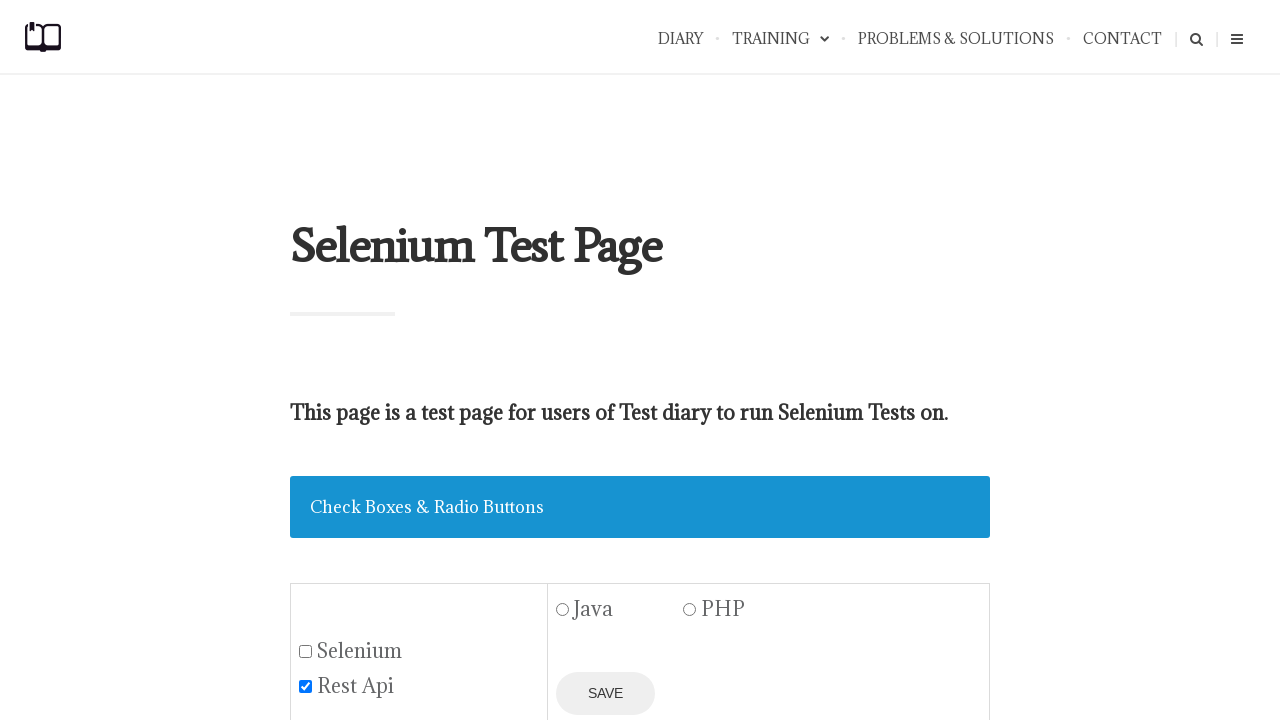

Waited for 'Open page in a new window' link to be visible
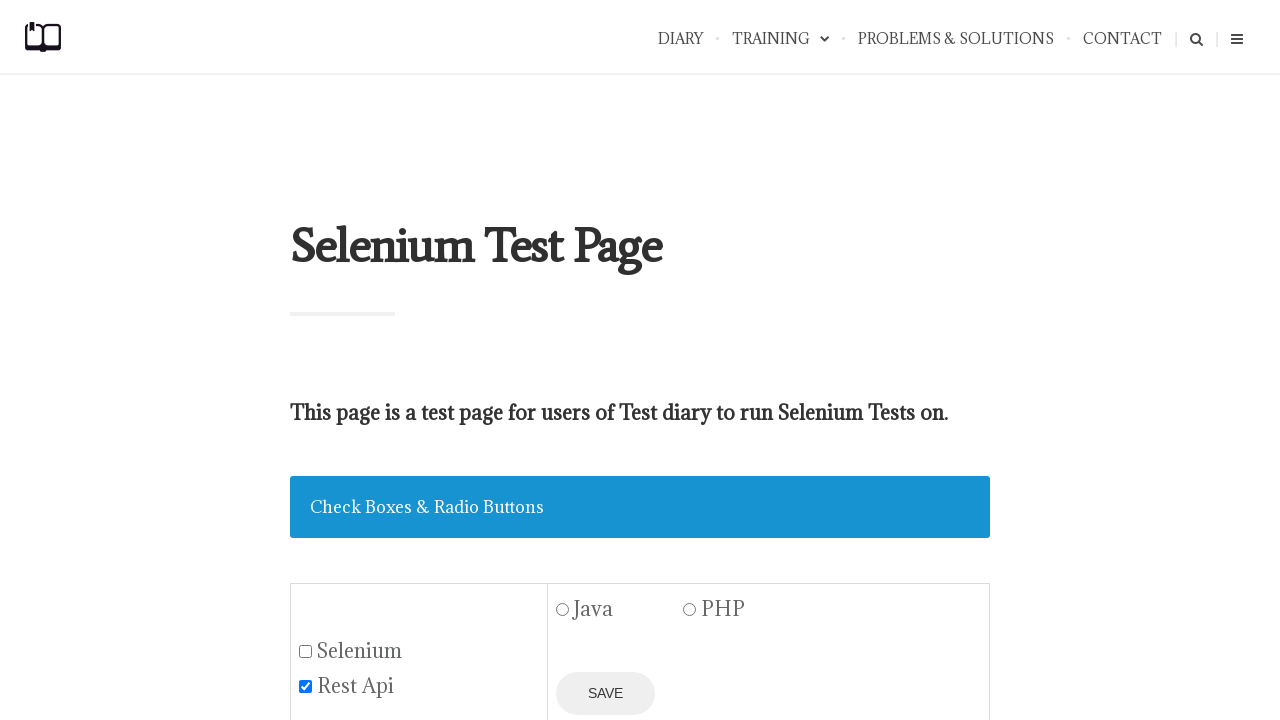

Scrolled to 'Open page in a new window' link
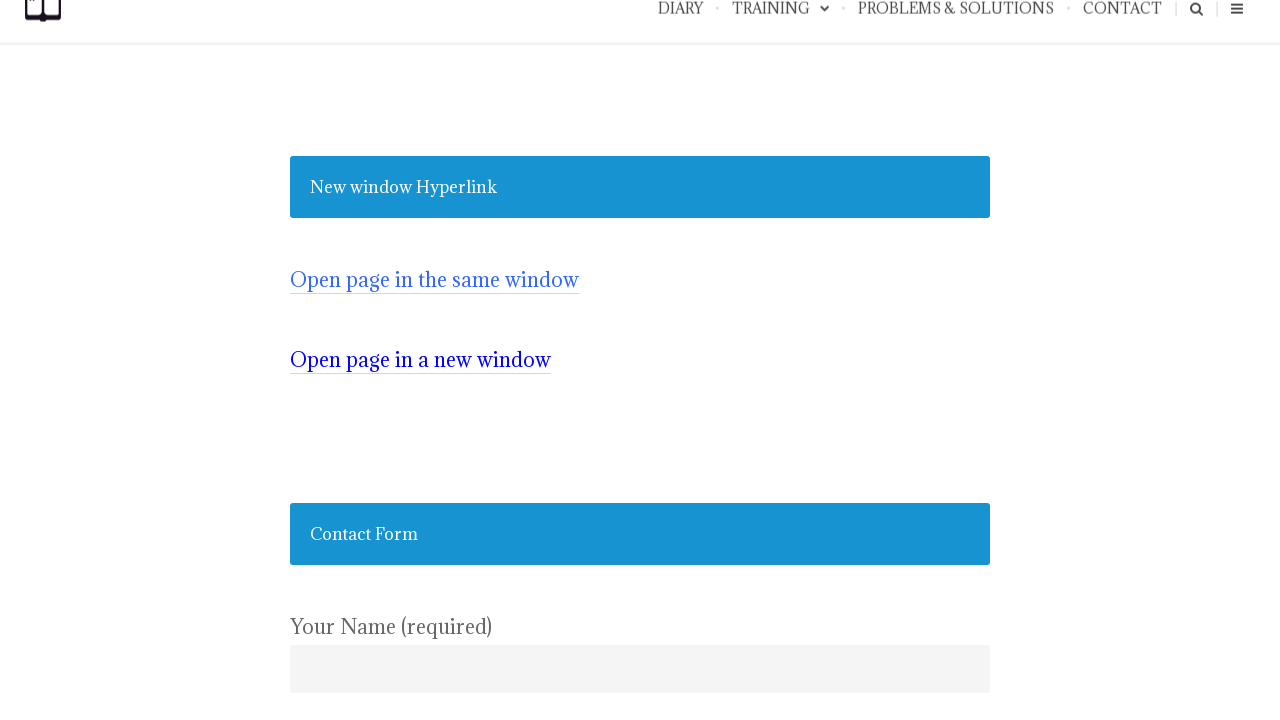

Clicked link to open new window at (420, 360) on internal:text="Open page in a new window"i
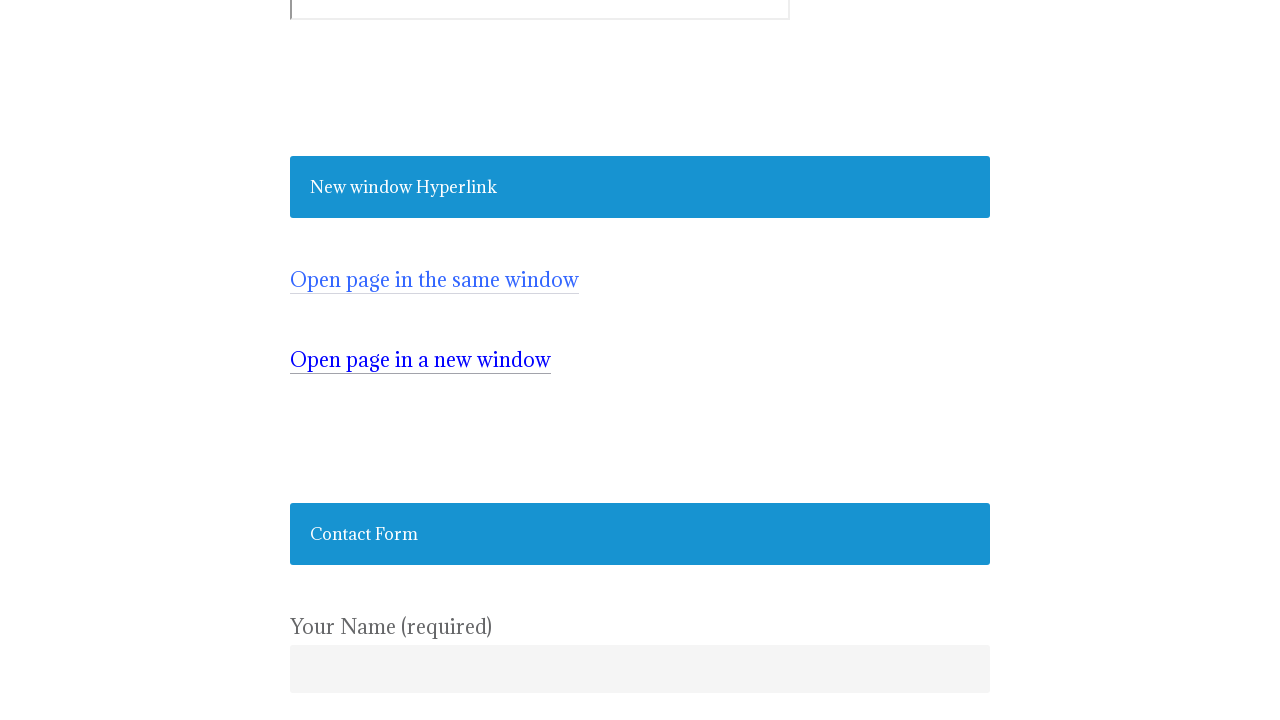

New window opened and captured
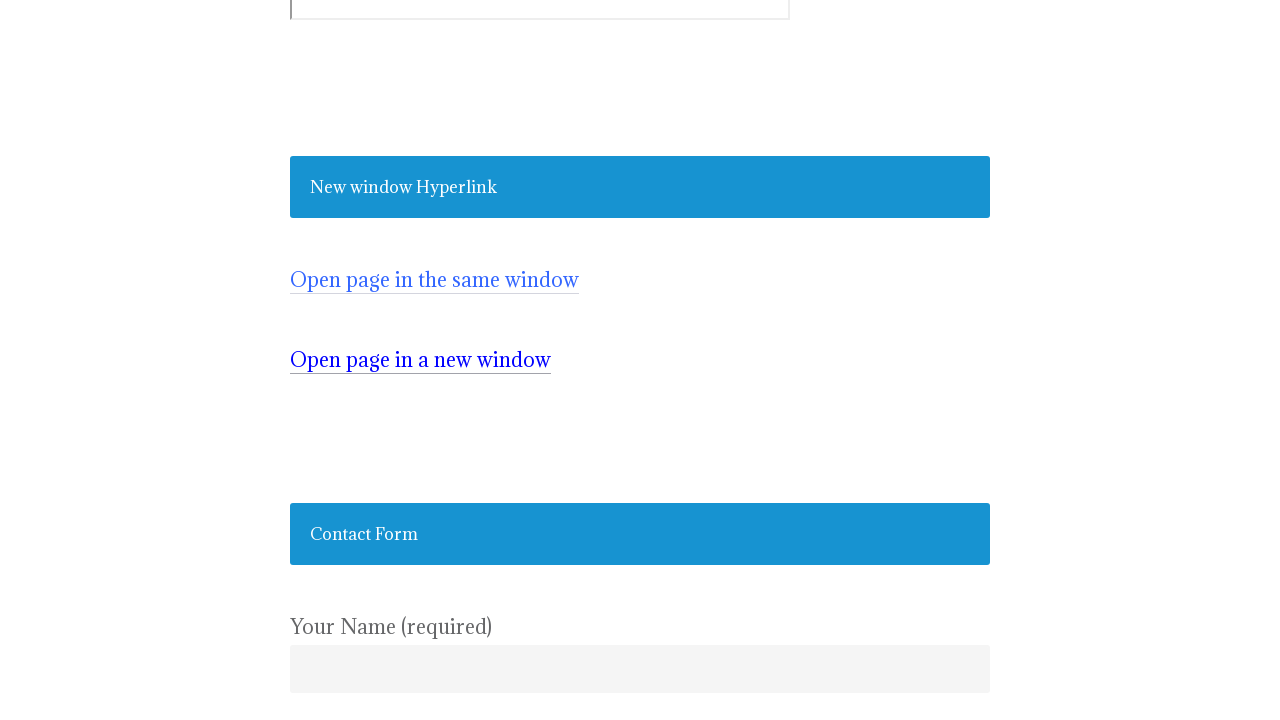

New window loaded and testpagelink element found
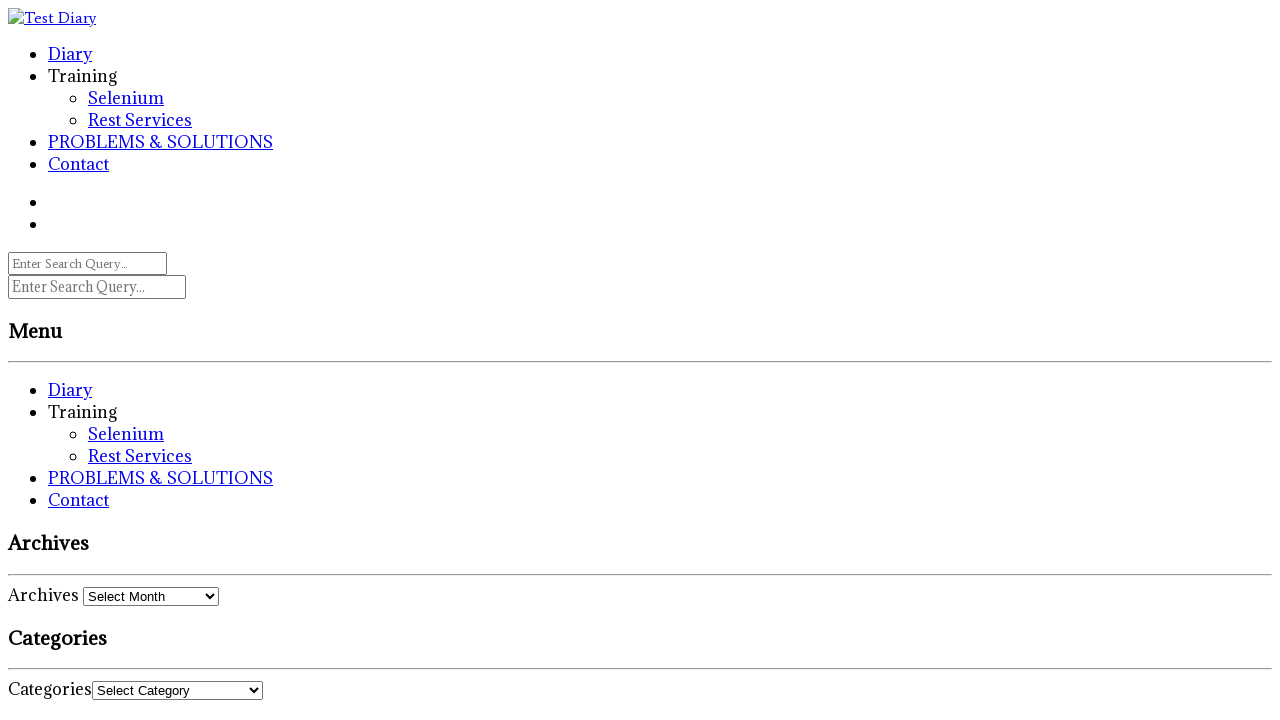

Closed new window
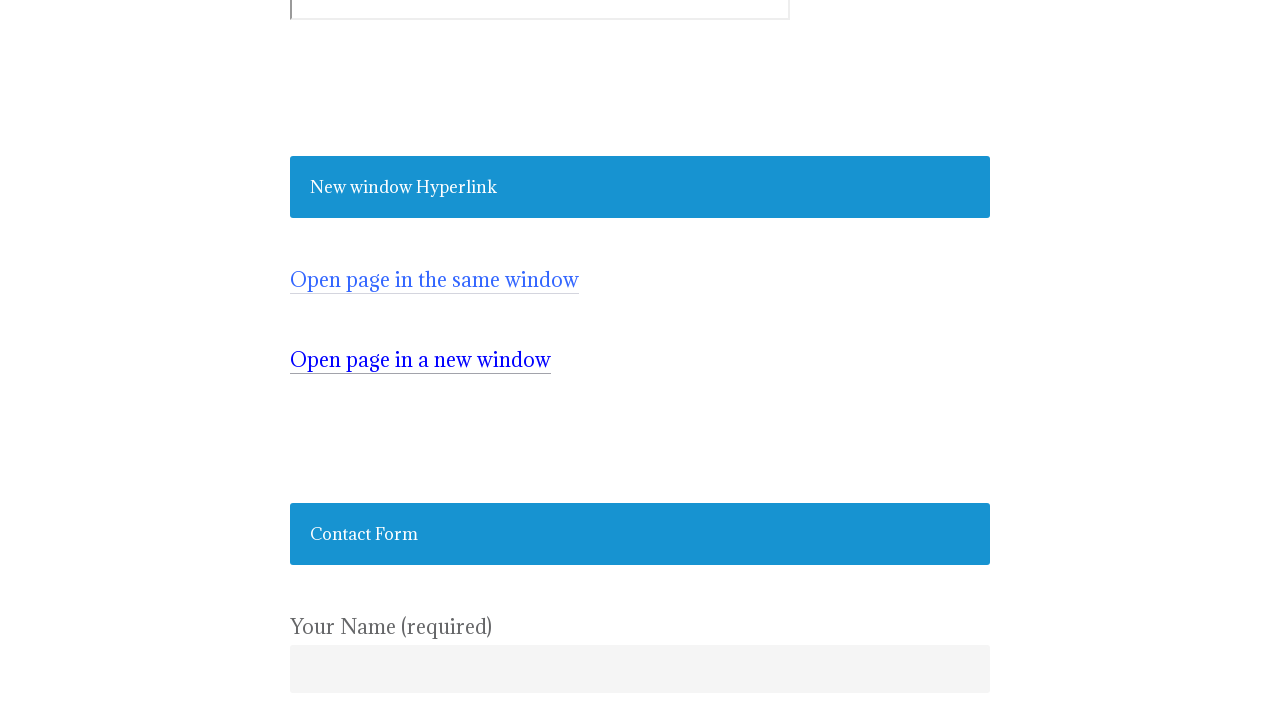

Verified return to original page with 'Open page in a new window' link visible
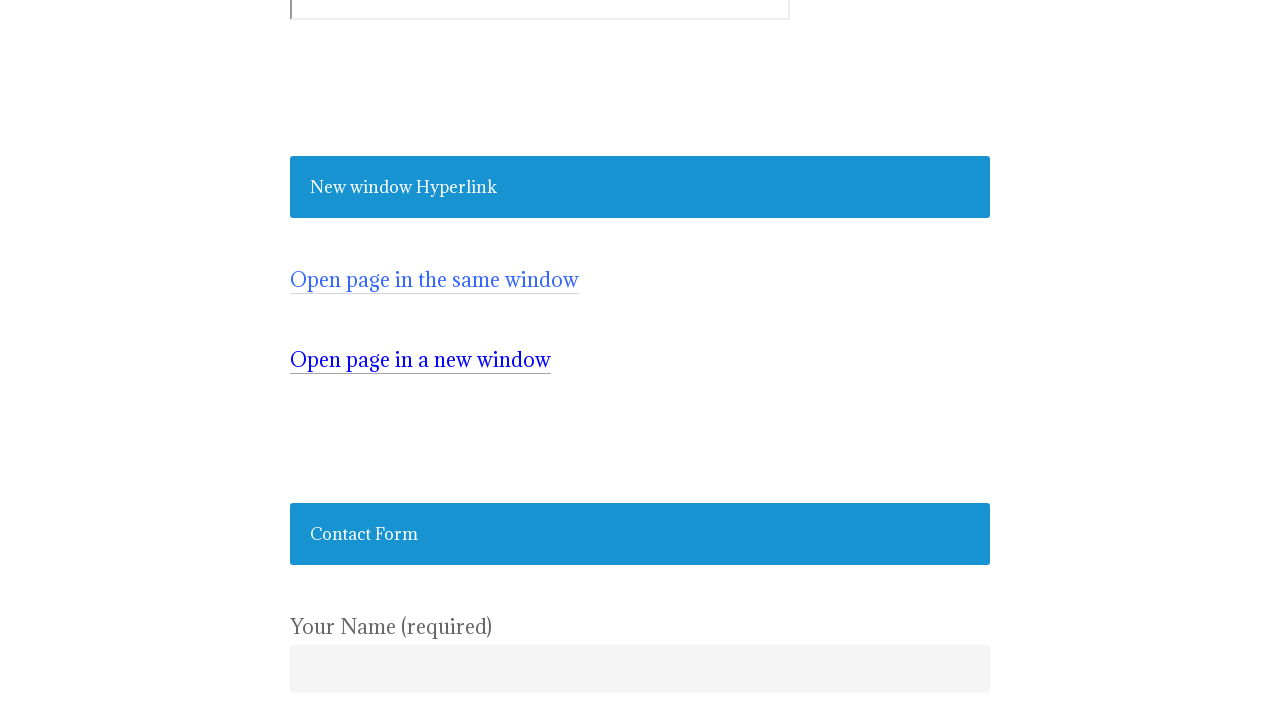

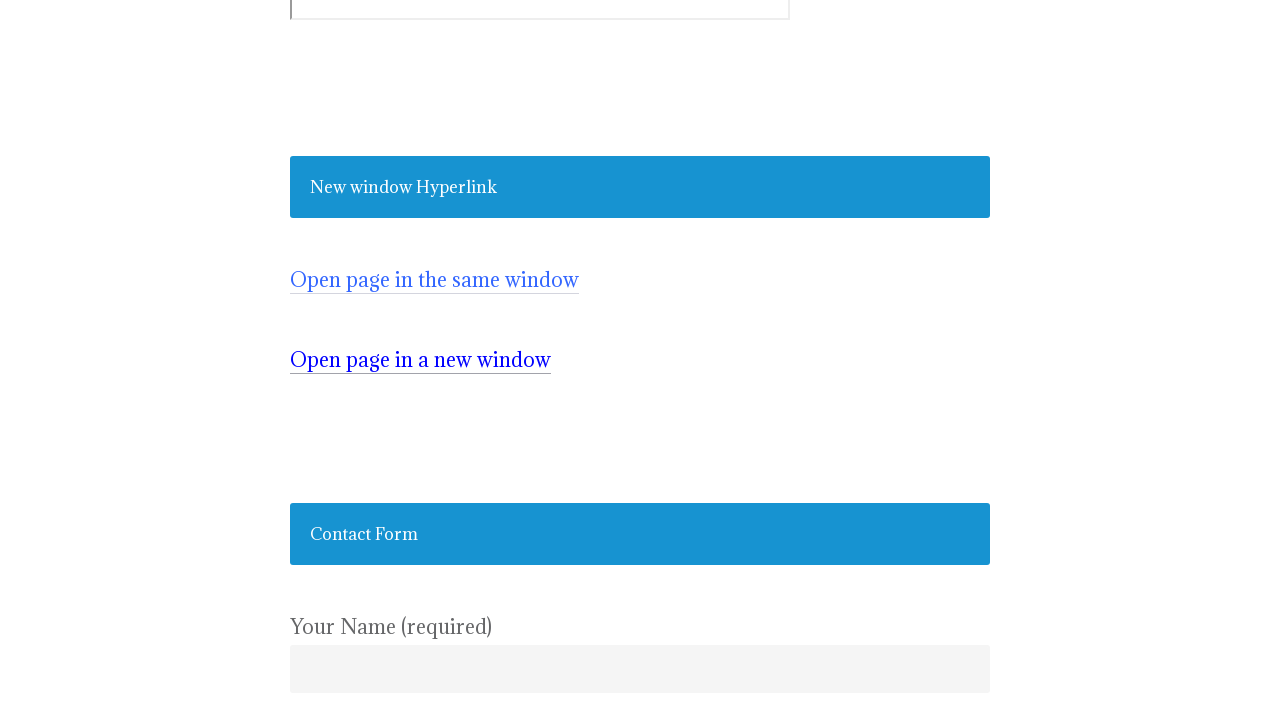